Tests navigation to external site by clicking a link that opens in a new tab, then navigating to the about page

Starting URL: https://rahulshettyacademy.com/AutomationPractice/

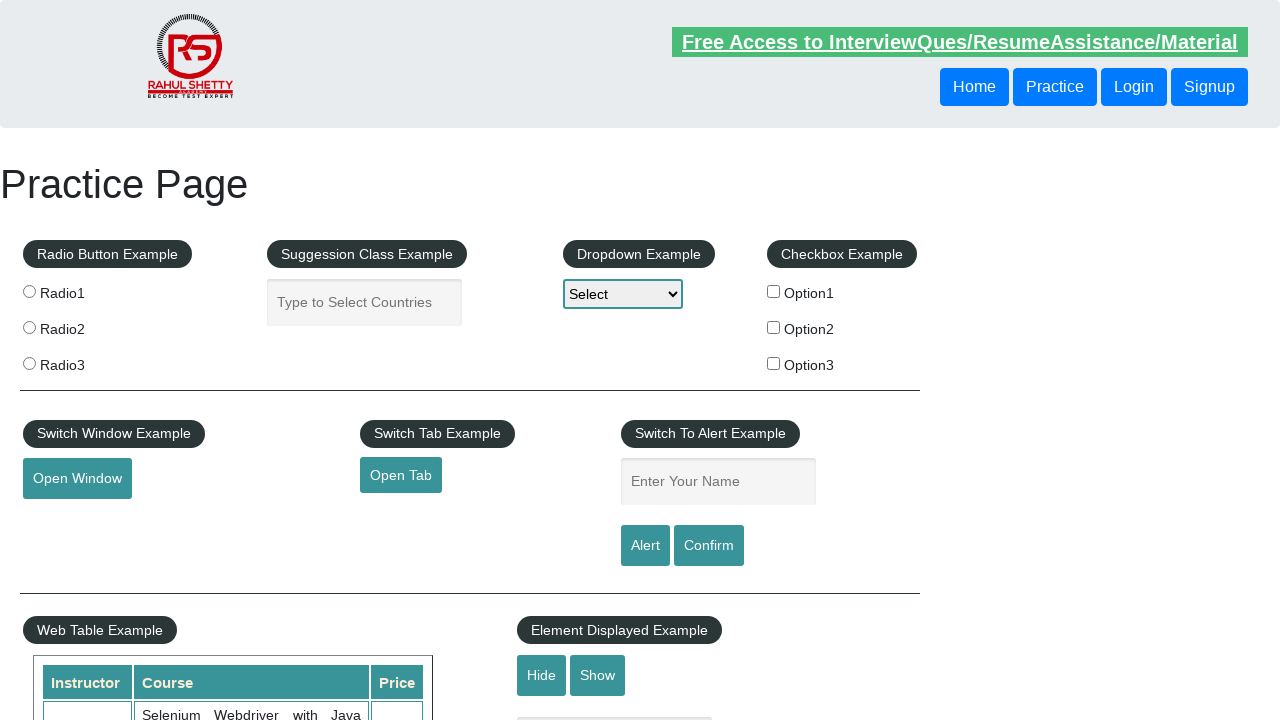

Retrieved href attribute from open tab link
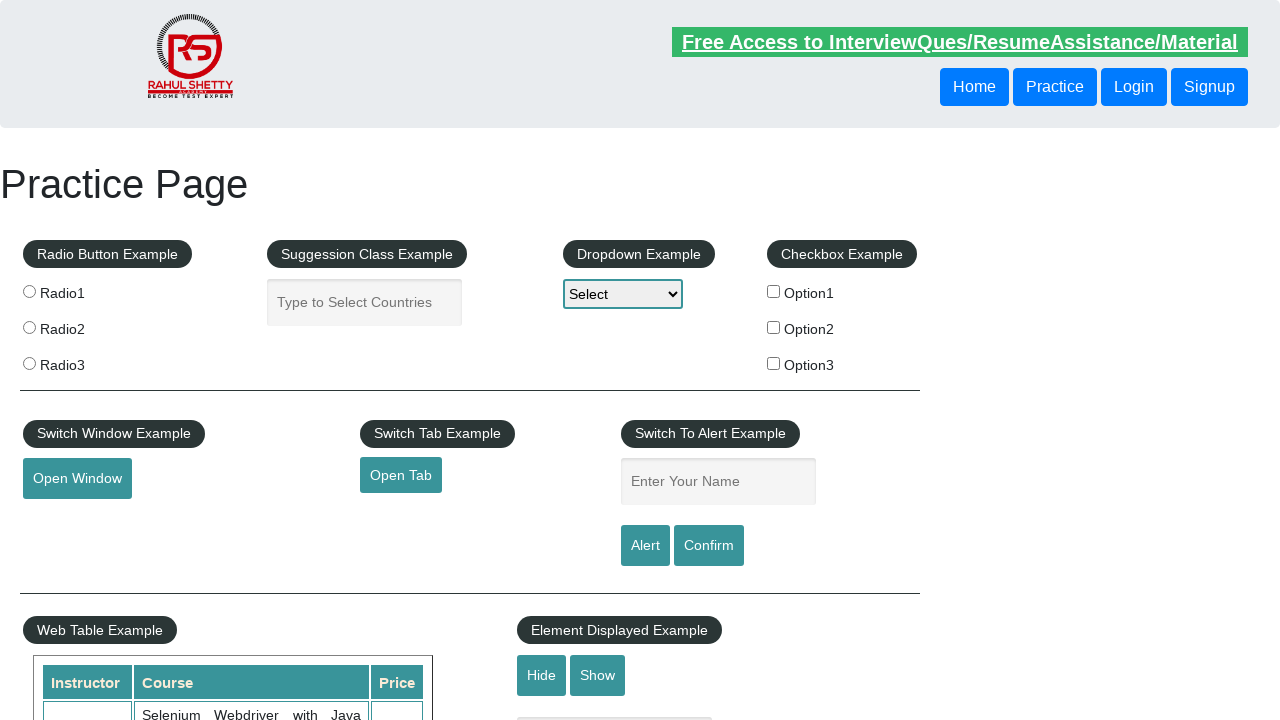

Navigated to external site via retrieved href
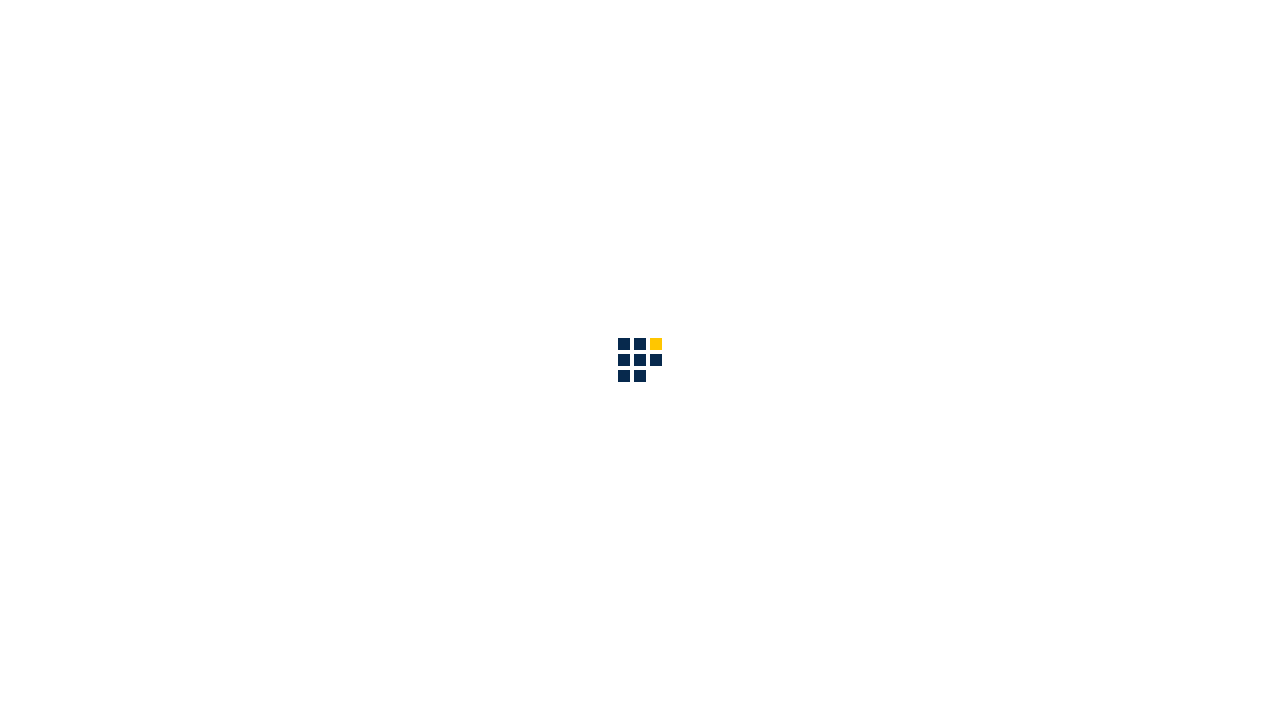

Clicked on about link in navigation at (865, 36) on #navbarSupportedContent a[href*='about']
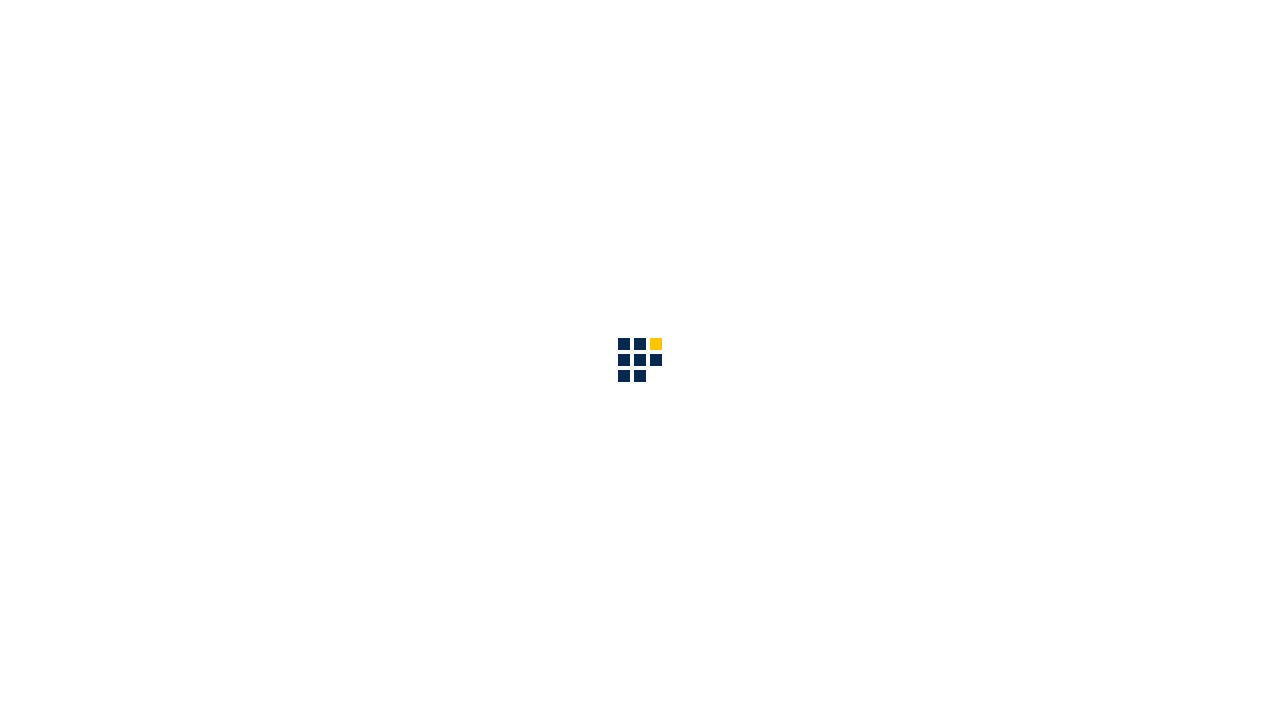

About page heading loaded and verified
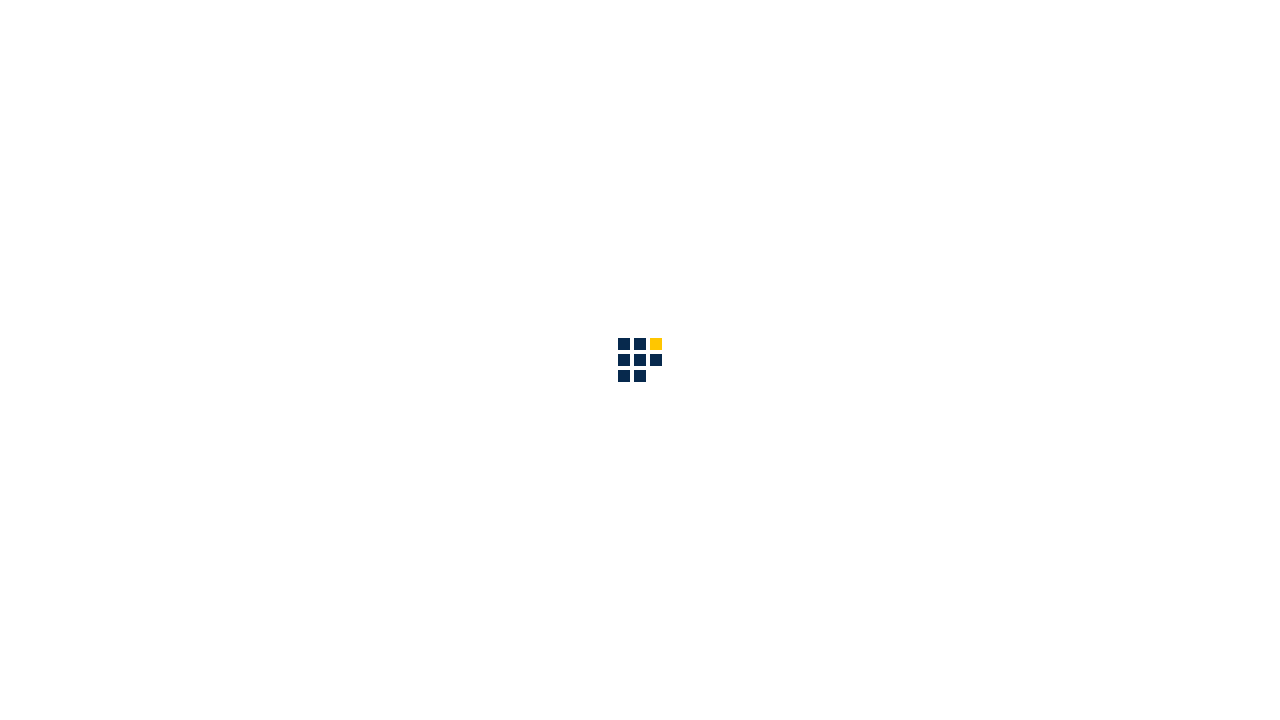

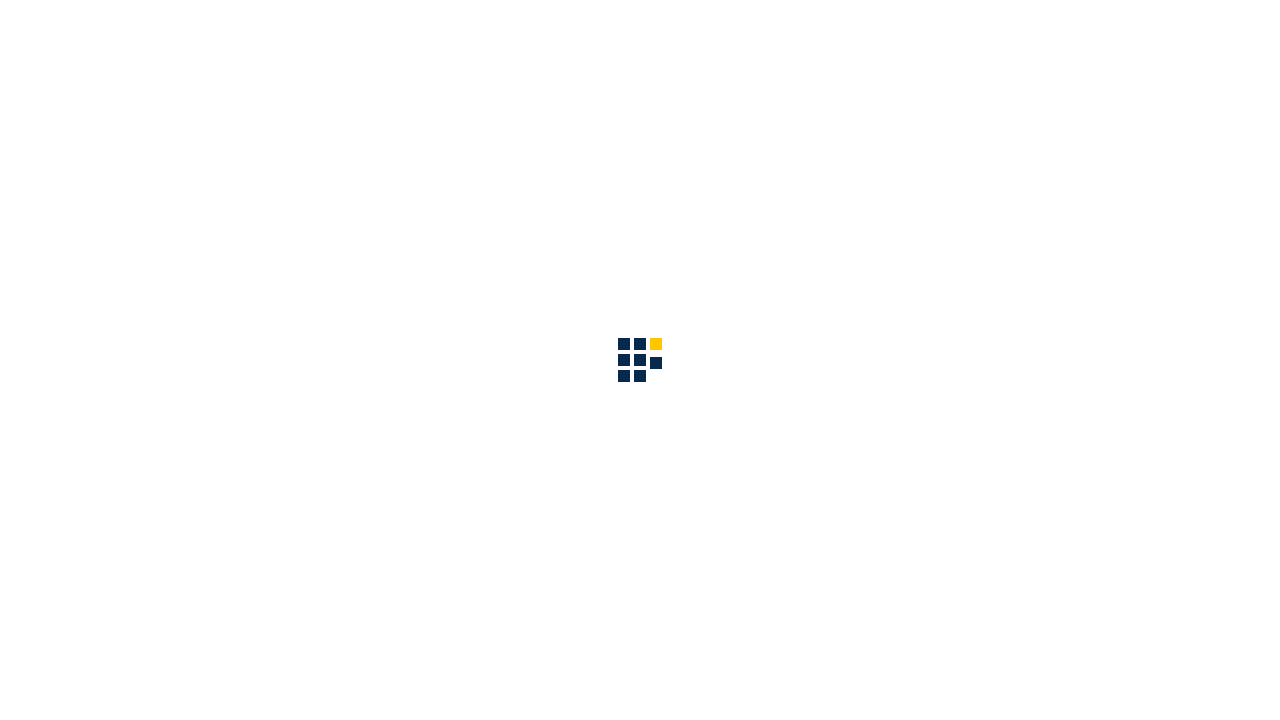